Tests popup/new window handling by opening a new window programmatically and then clicking a link that opens a new window, verifying the popup URLs and managing window focus.

Starting URL: https://the-internet.herokuapp.com/windows

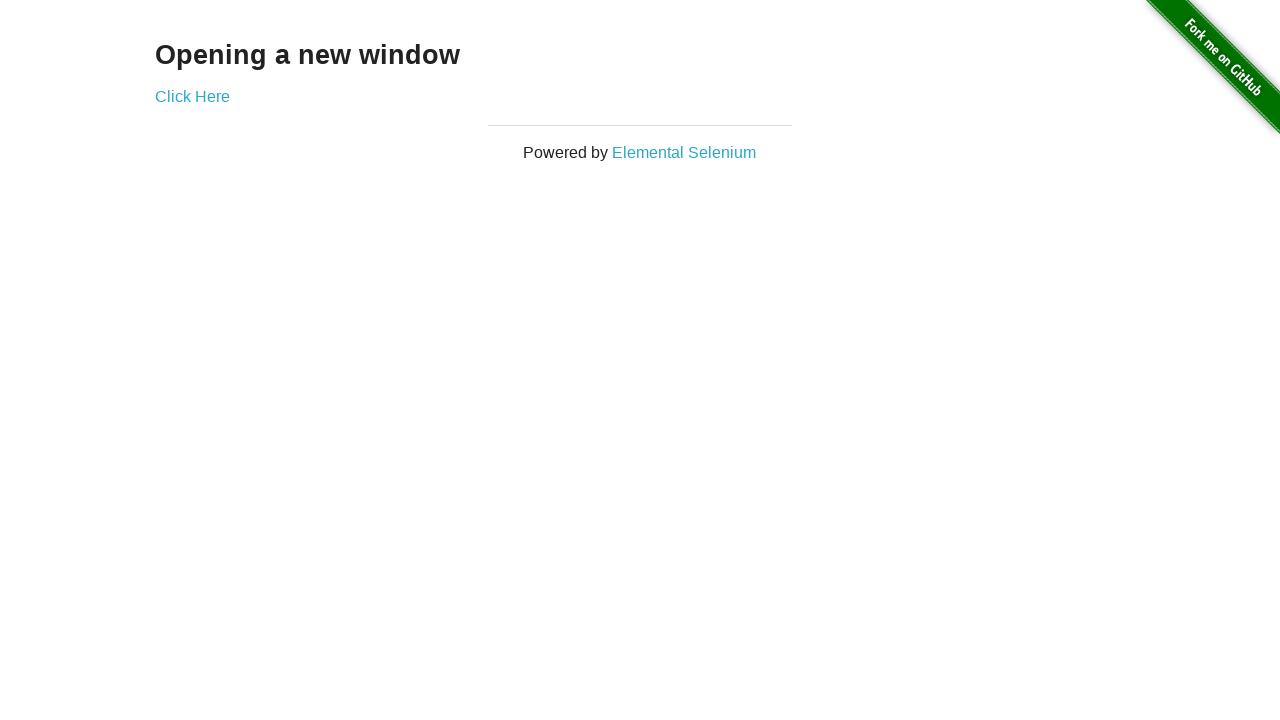

Opened a new window programmatically with window.open()
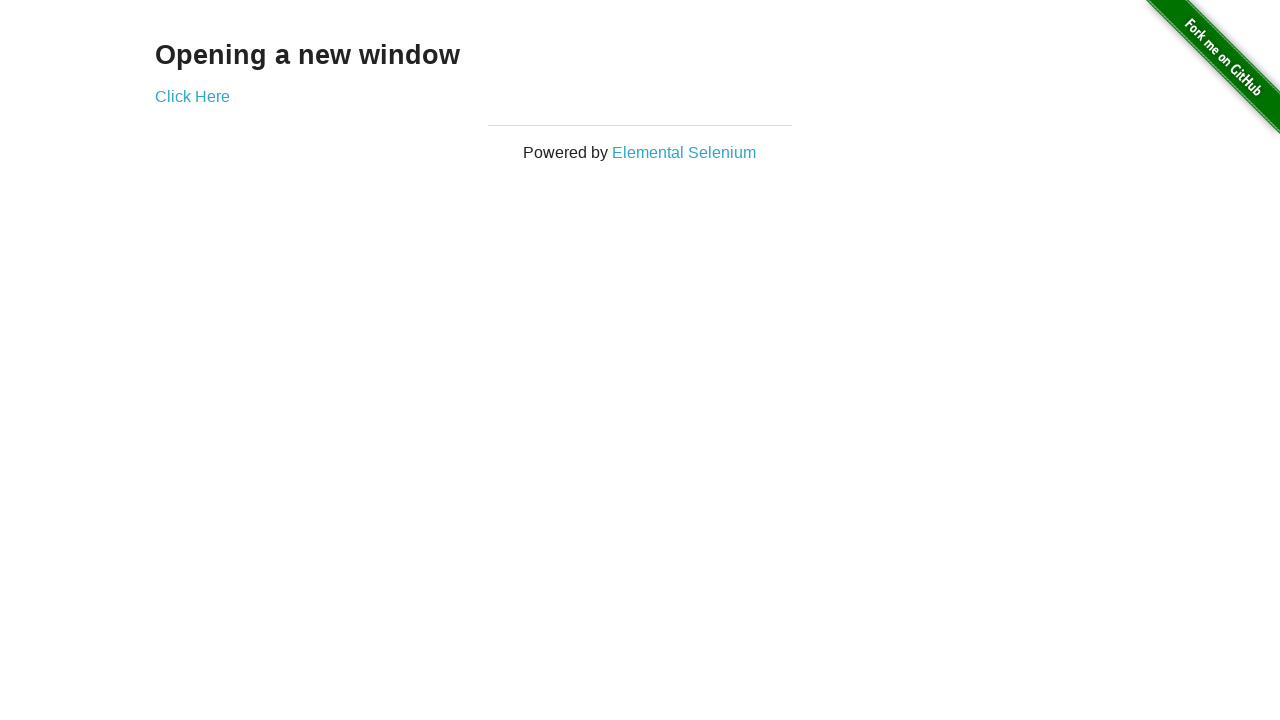

Captured the first popup window object
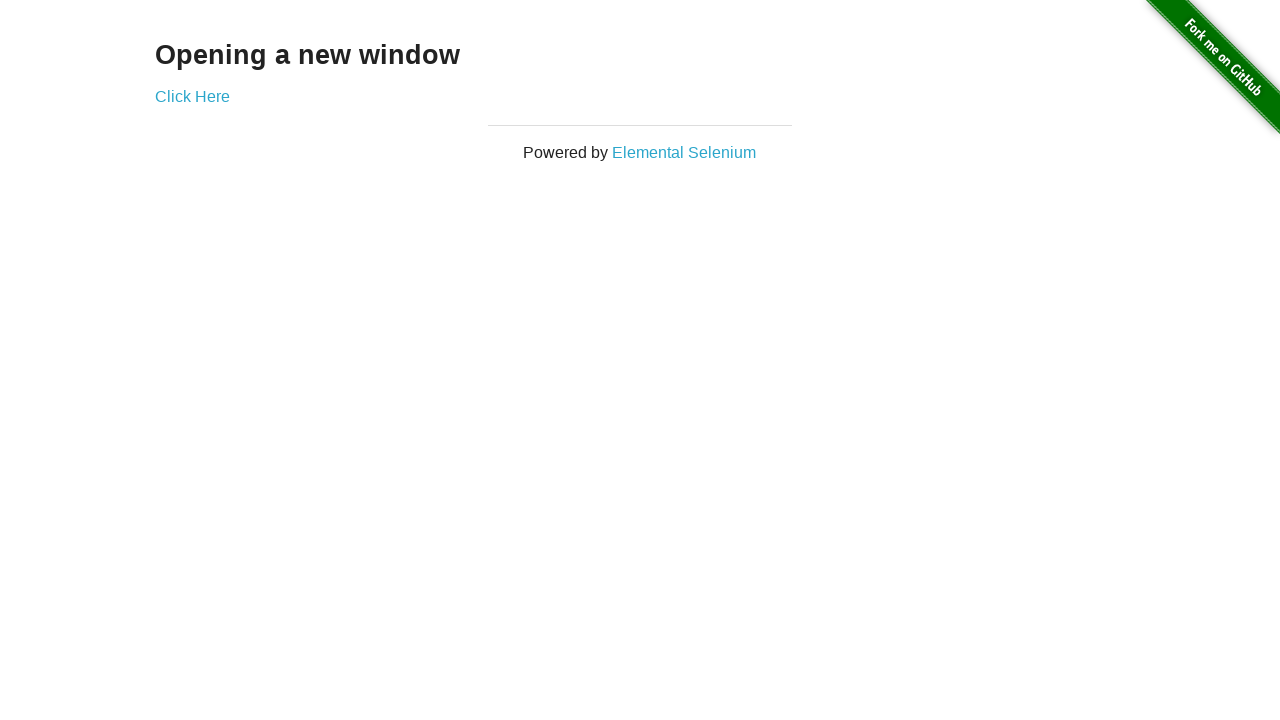

First popup loaded completely
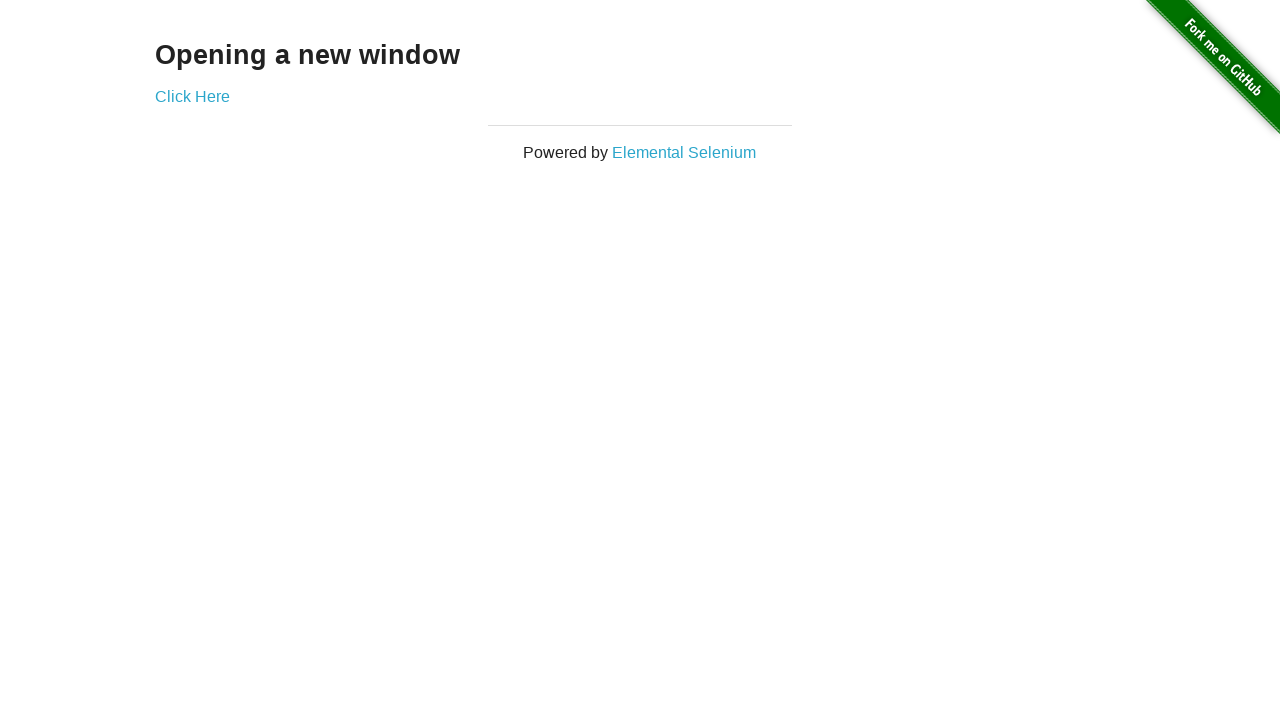

Closed the first popup window
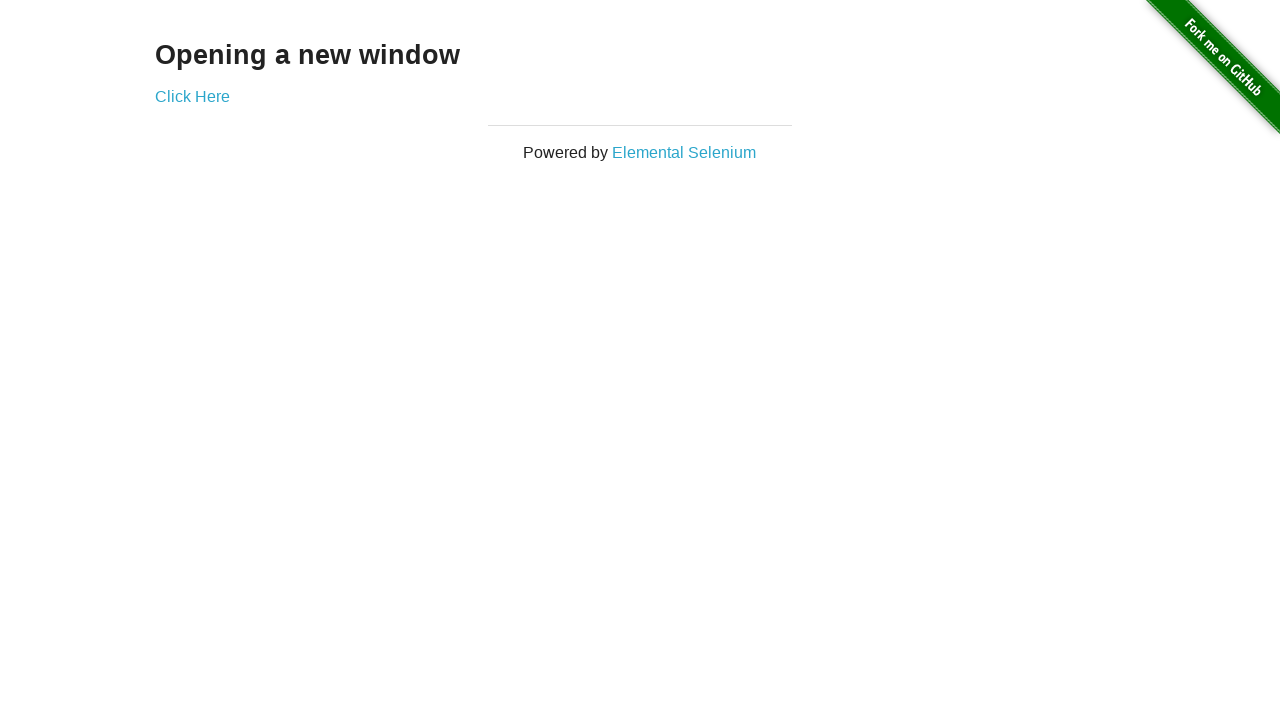

Navigated to https://the-internet.herokuapp.com/windows
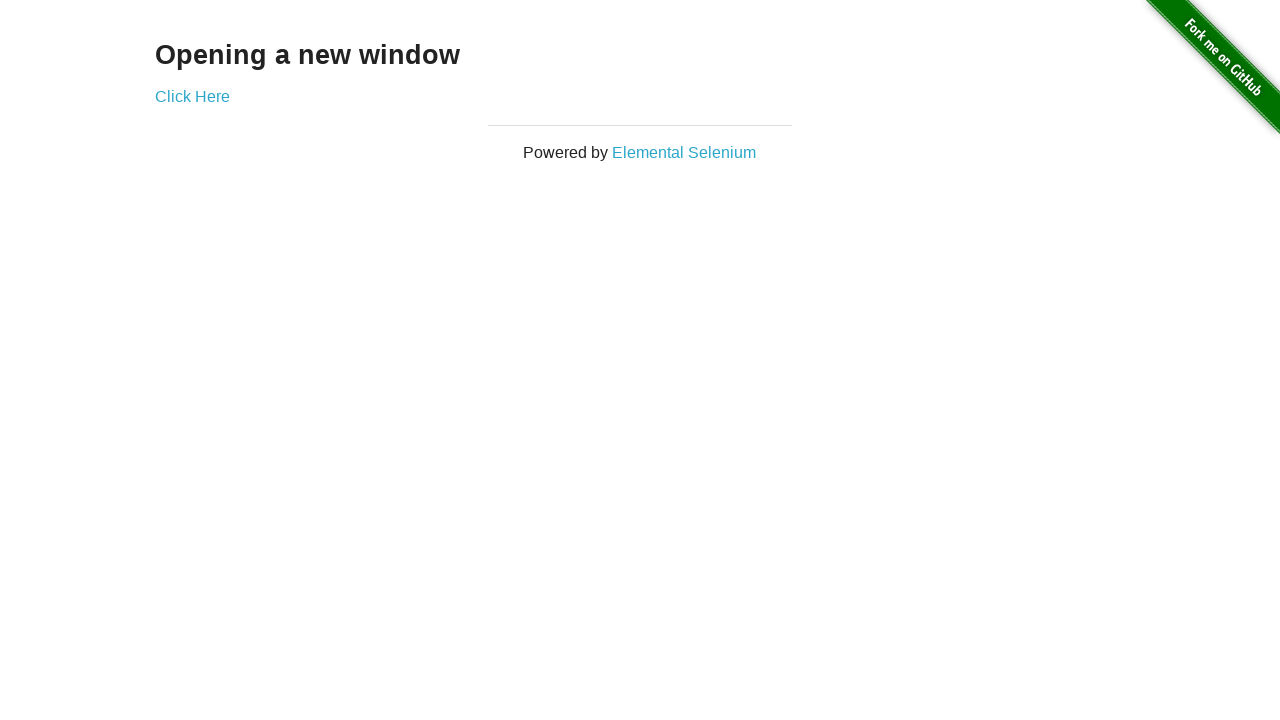

Clicked the link in #content that opens a new window at (192, 96) on #content a
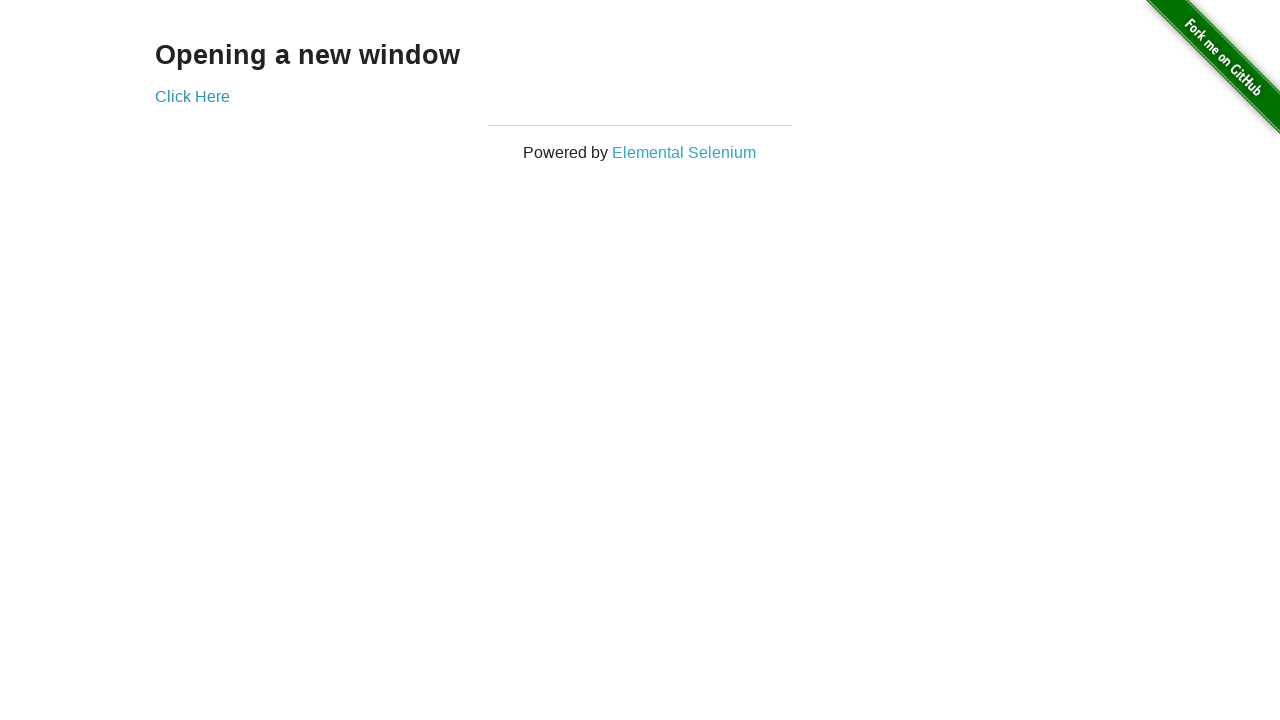

Captured the second popup window object
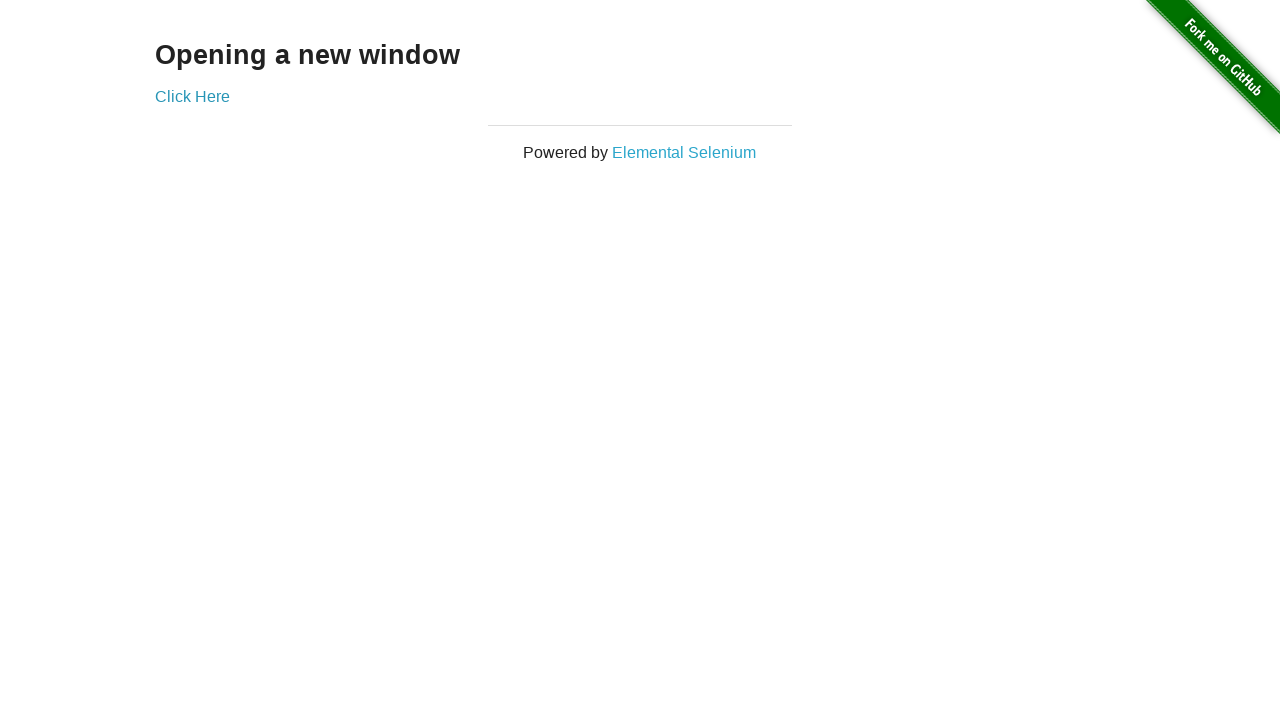

Second popup loaded completely
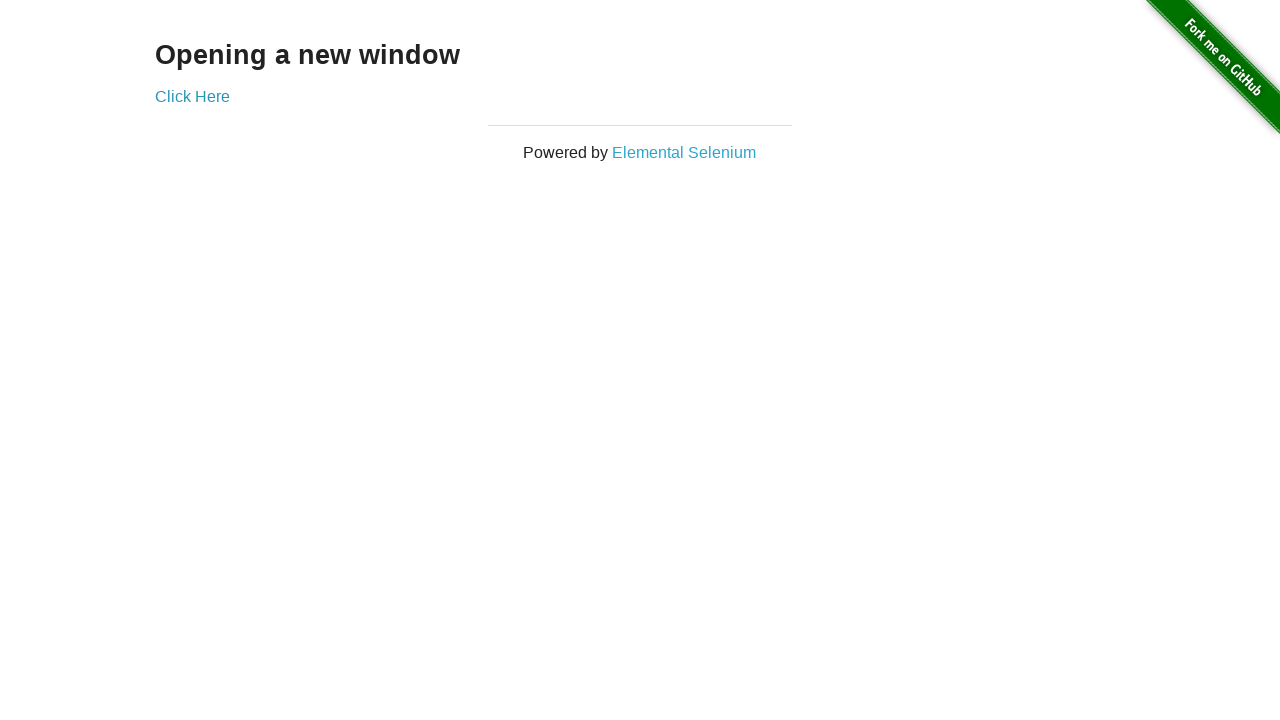

Brought main page window to front
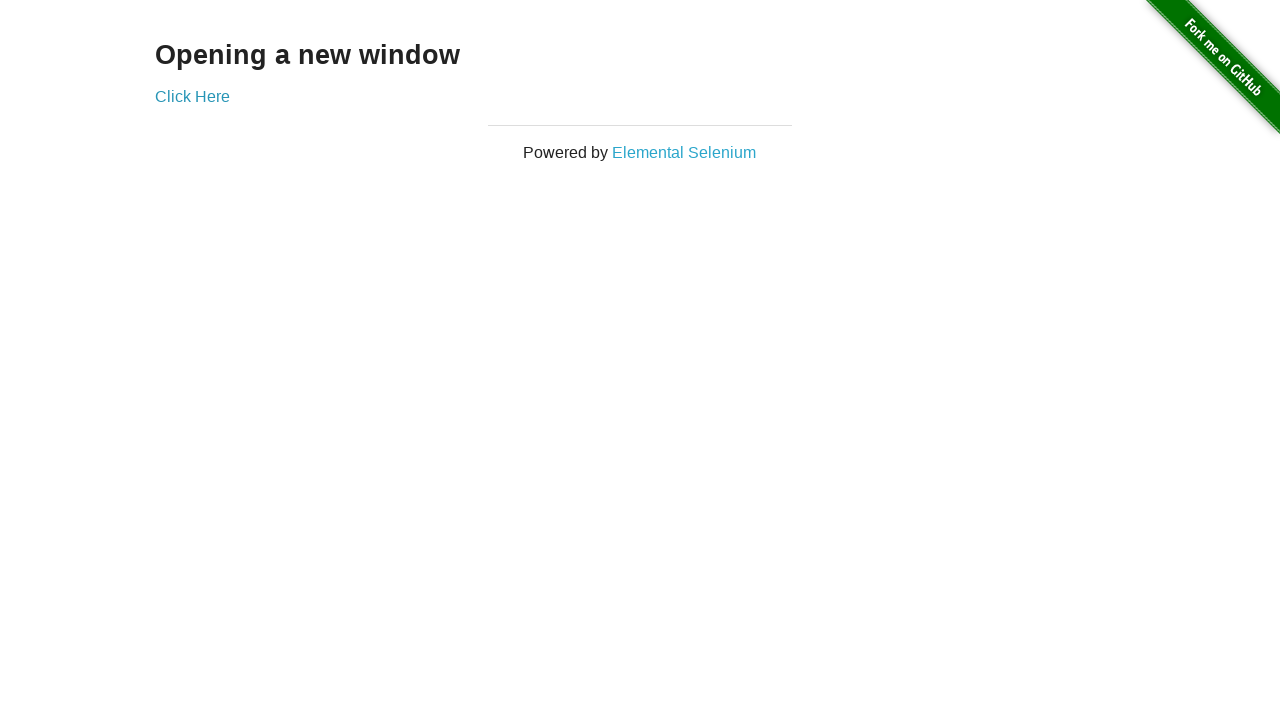

Closed the second popup window
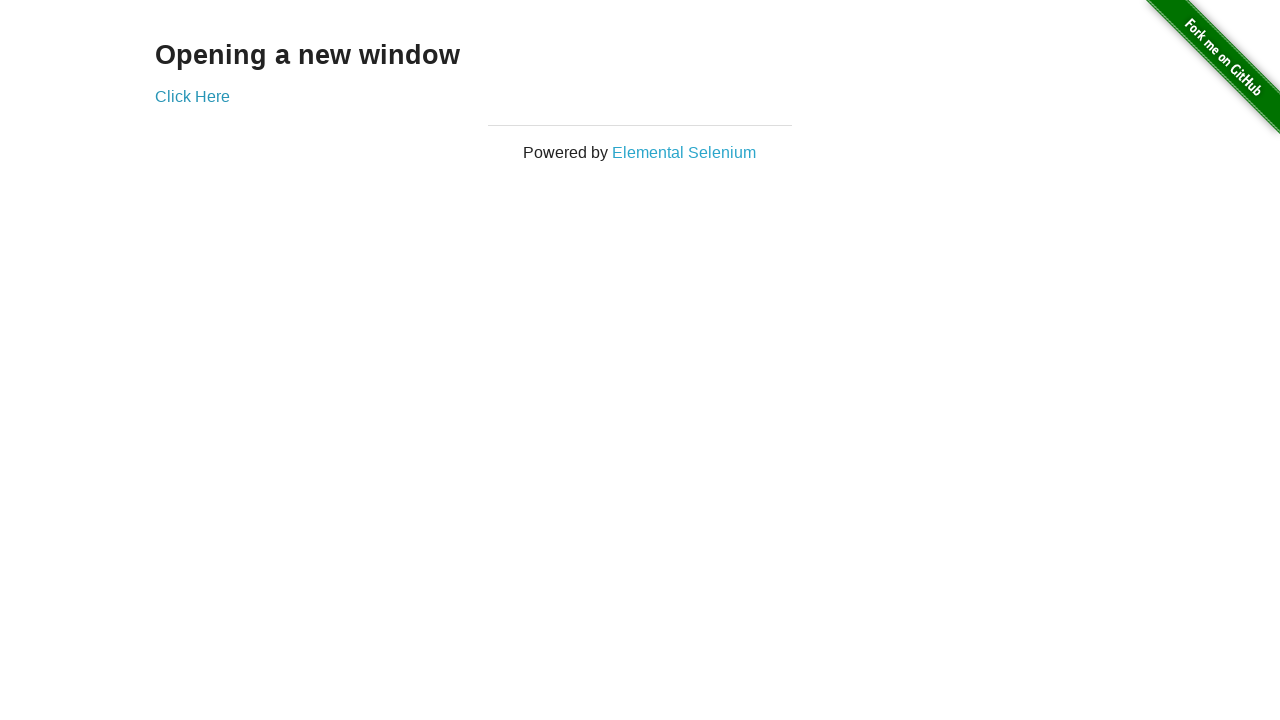

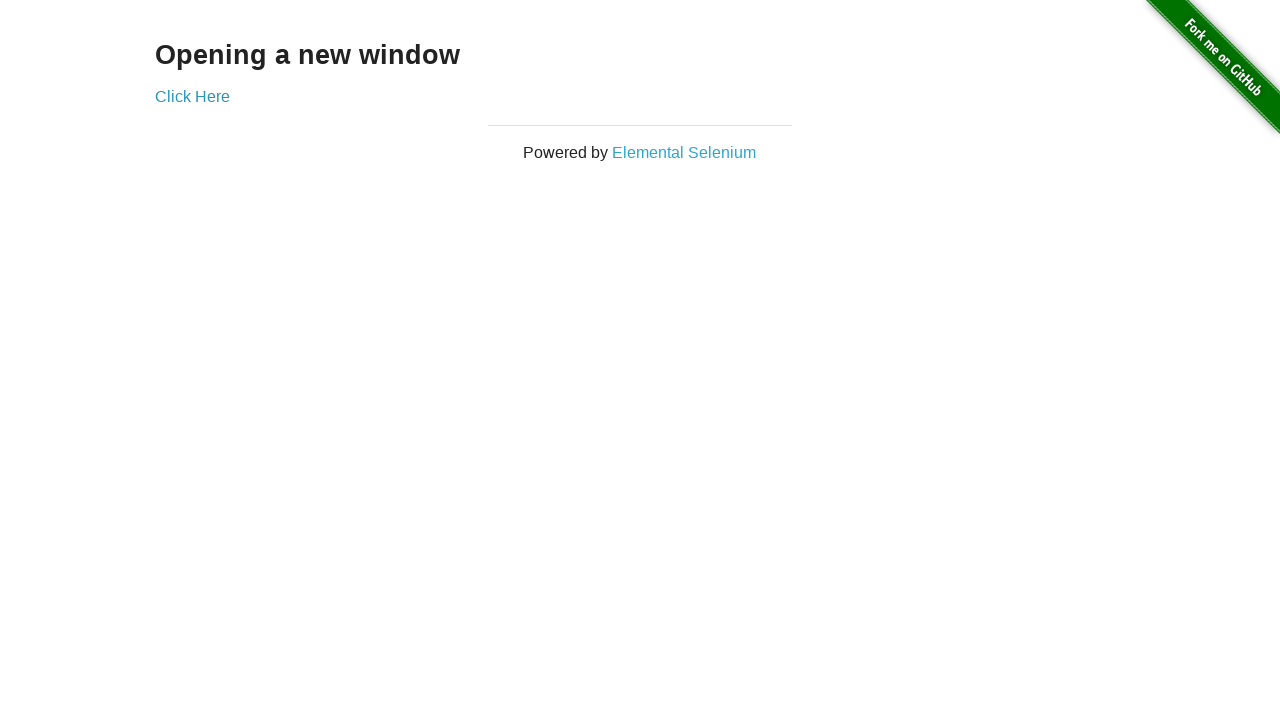